Navigates to a webpage containing MIDI file links and clicks on each link that ends with .mid extension to initiate downloads

Starting URL: http://www4.osk.3web.ne.jp/~kasumitu/eng.htm

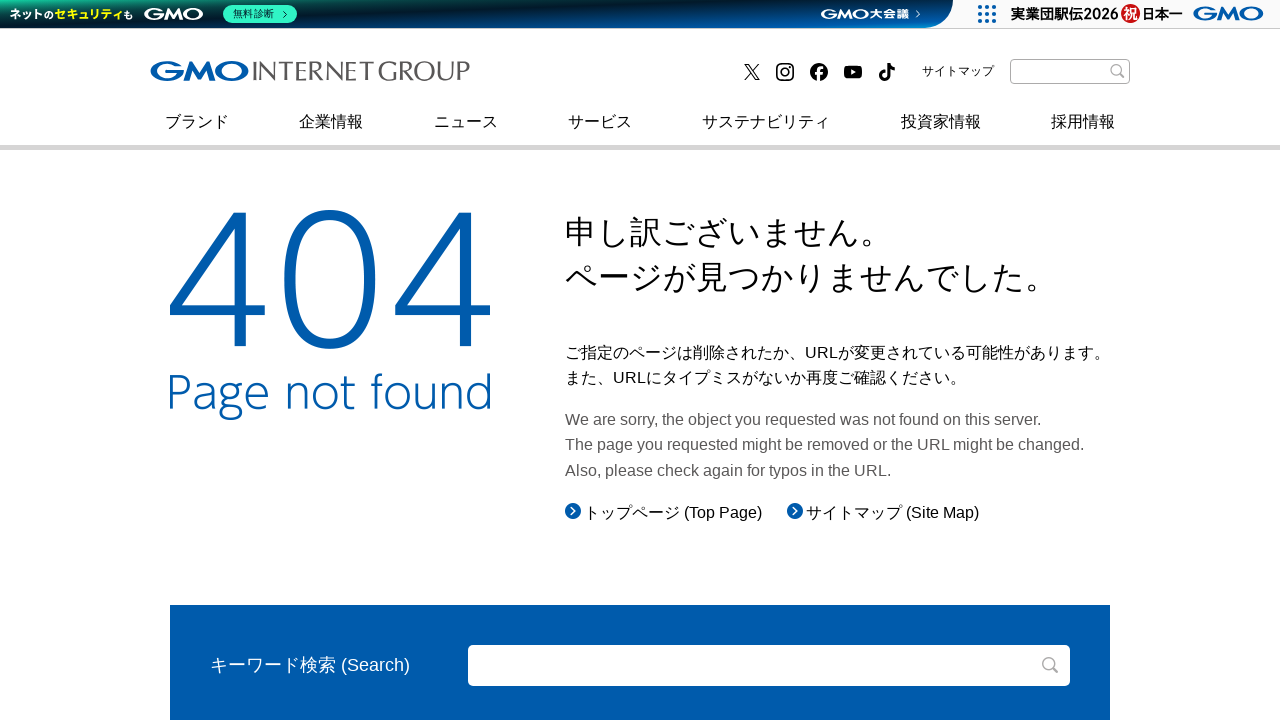

Waited for anchor elements to load on the page
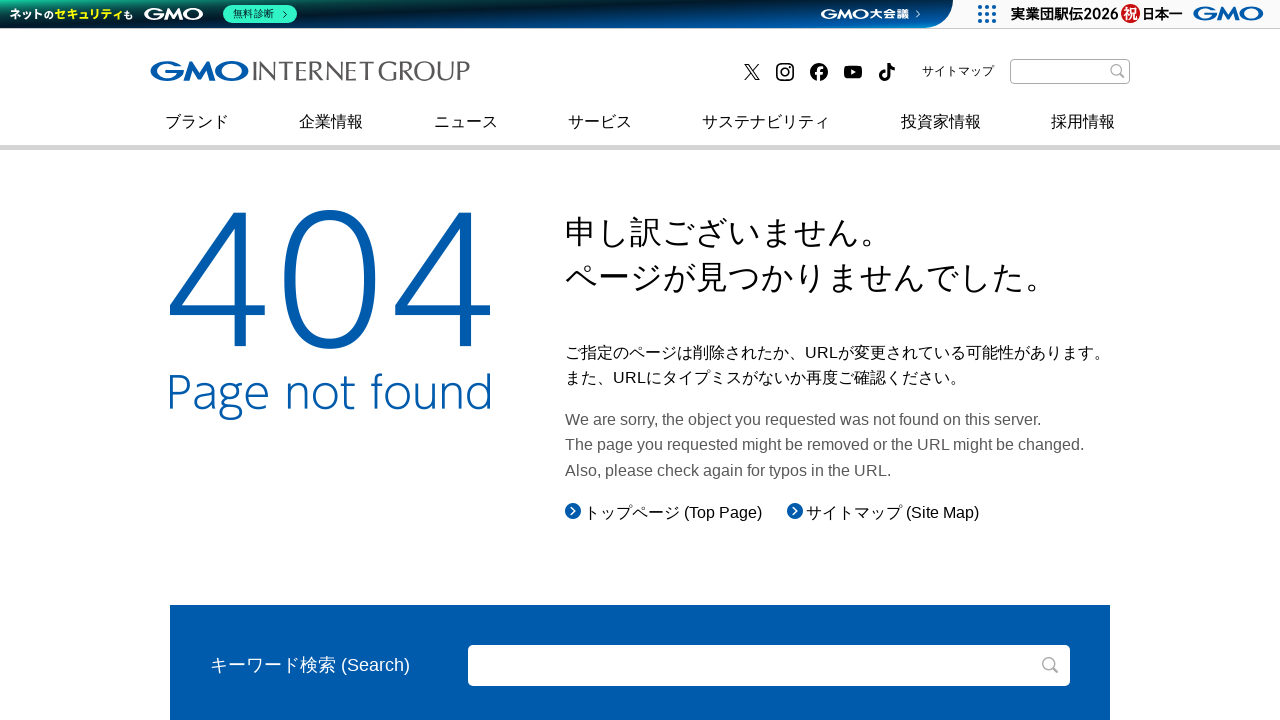

Located all MIDI file links (.mid extension)
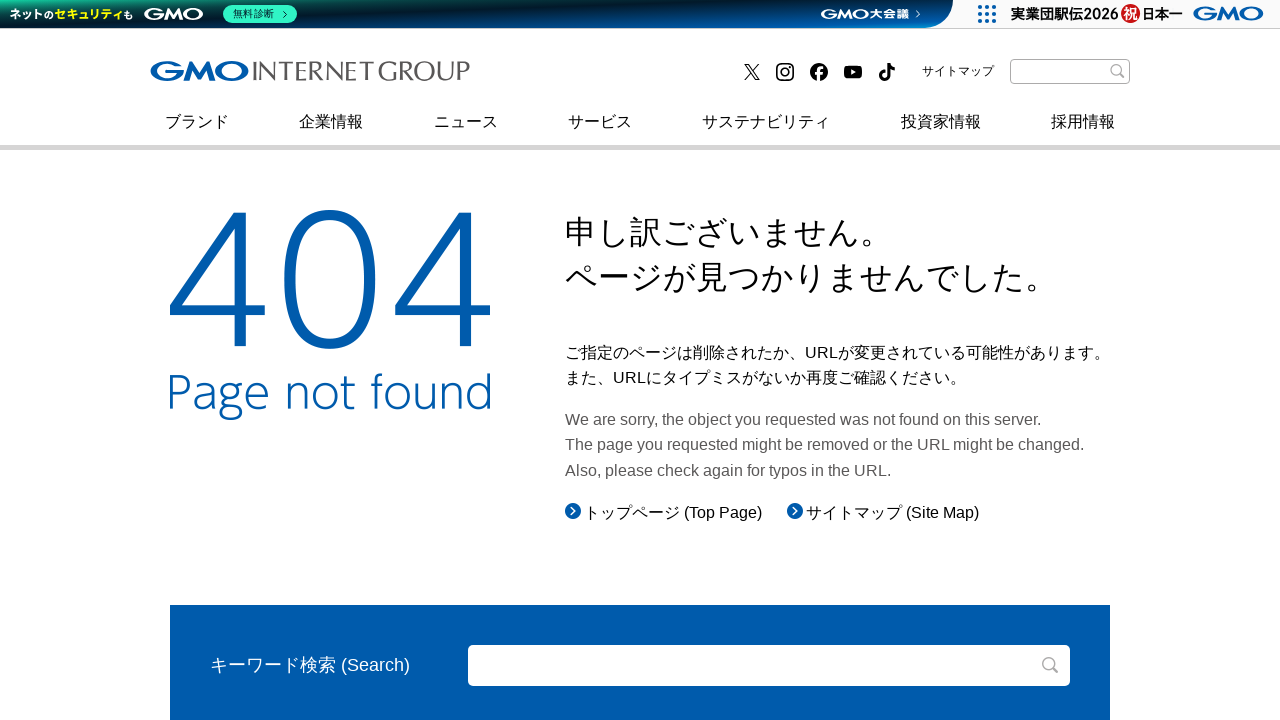

Found 0 MIDI file links on the page
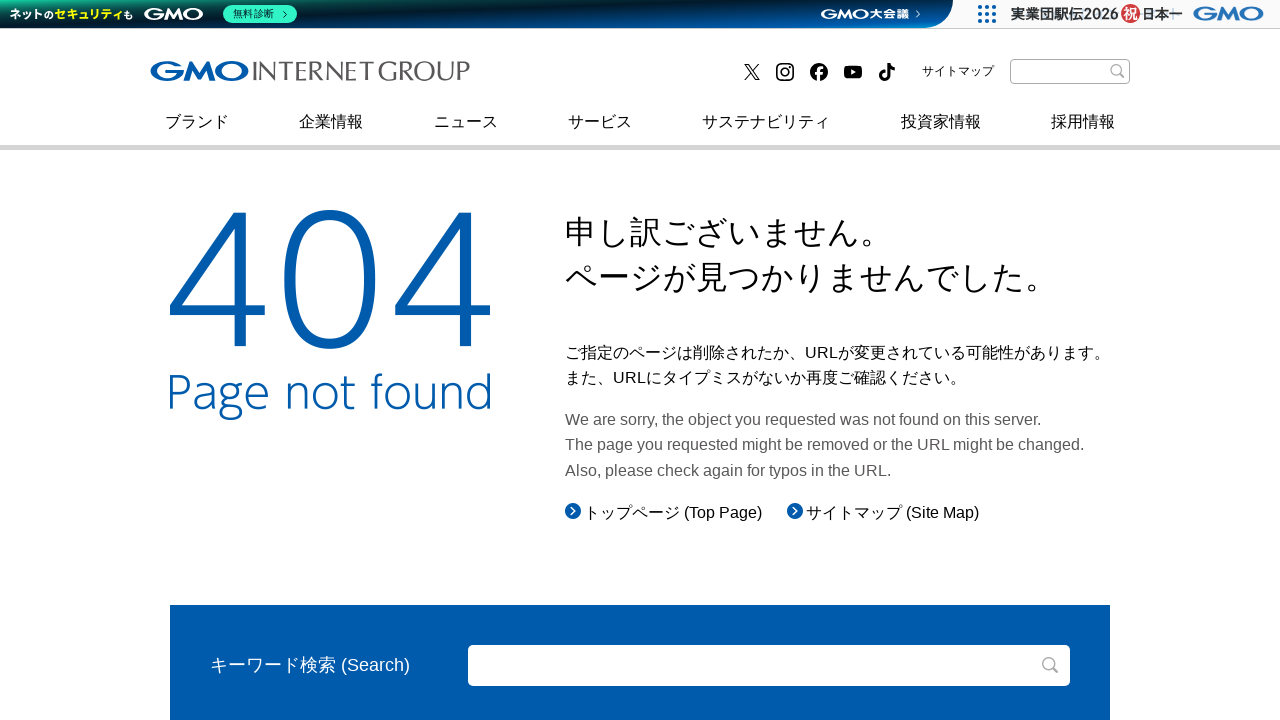

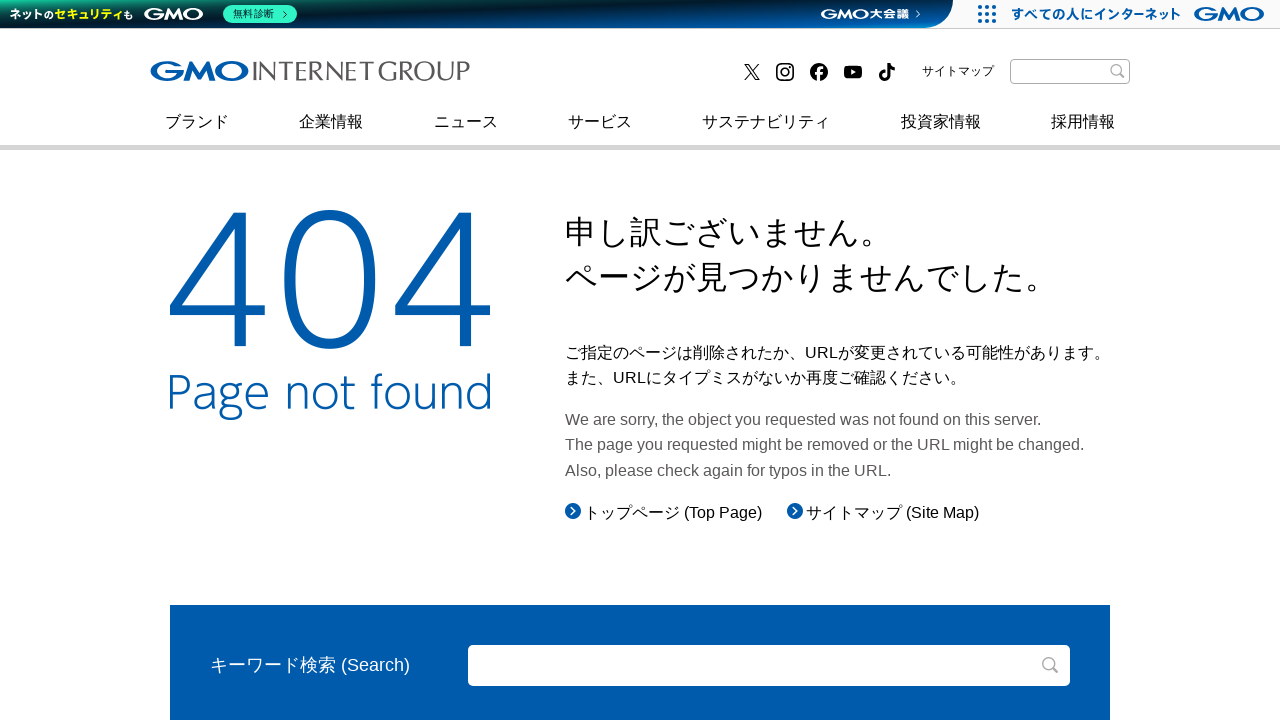